Navigates to Internshala Android jobs listing page, closes a promotional popup, and verifies that job listings are displayed on the page.

Starting URL: https://internshala.com/jobs/android-jobs/

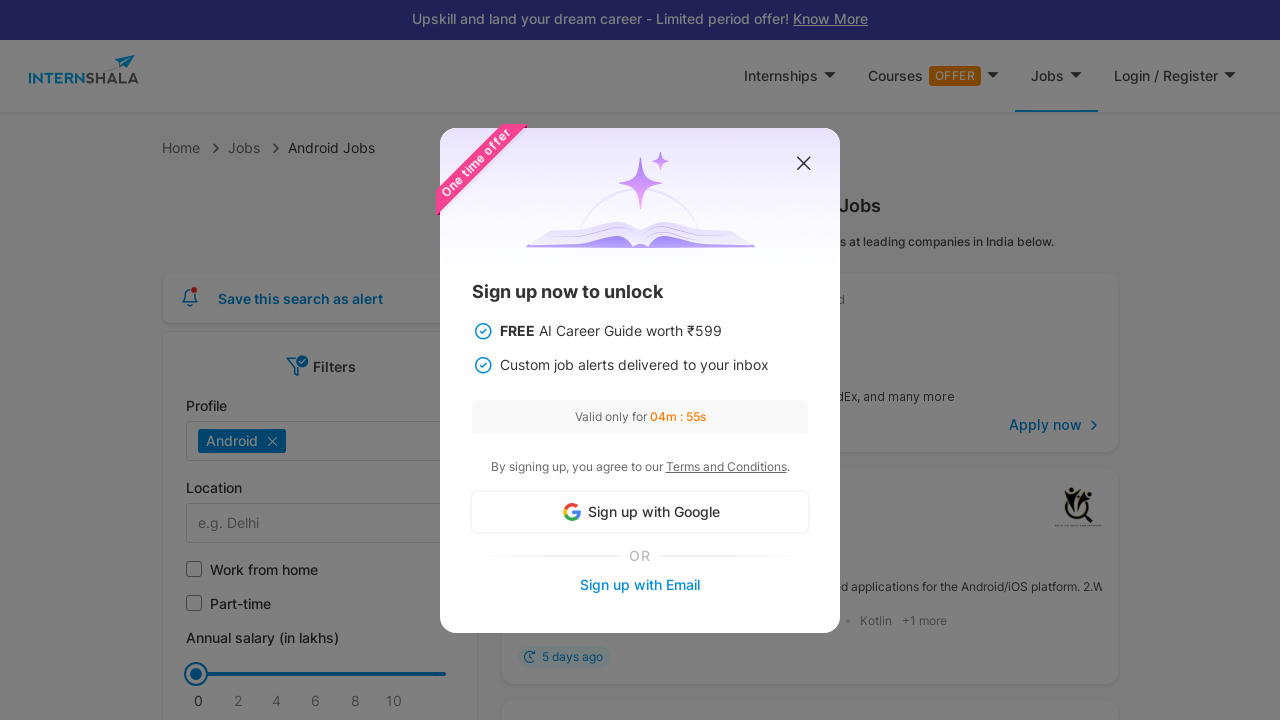

Waited for promotional popup to appear
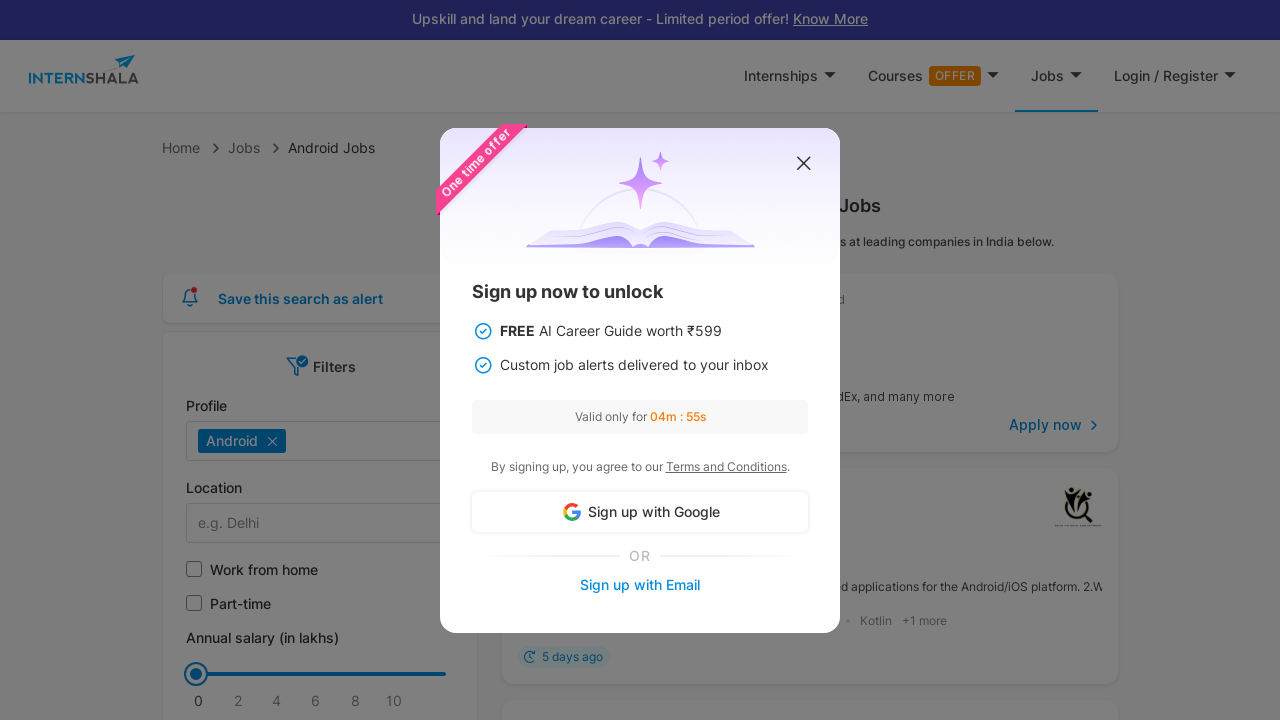

Closed promotional popup at (804, 164) on #close_popup
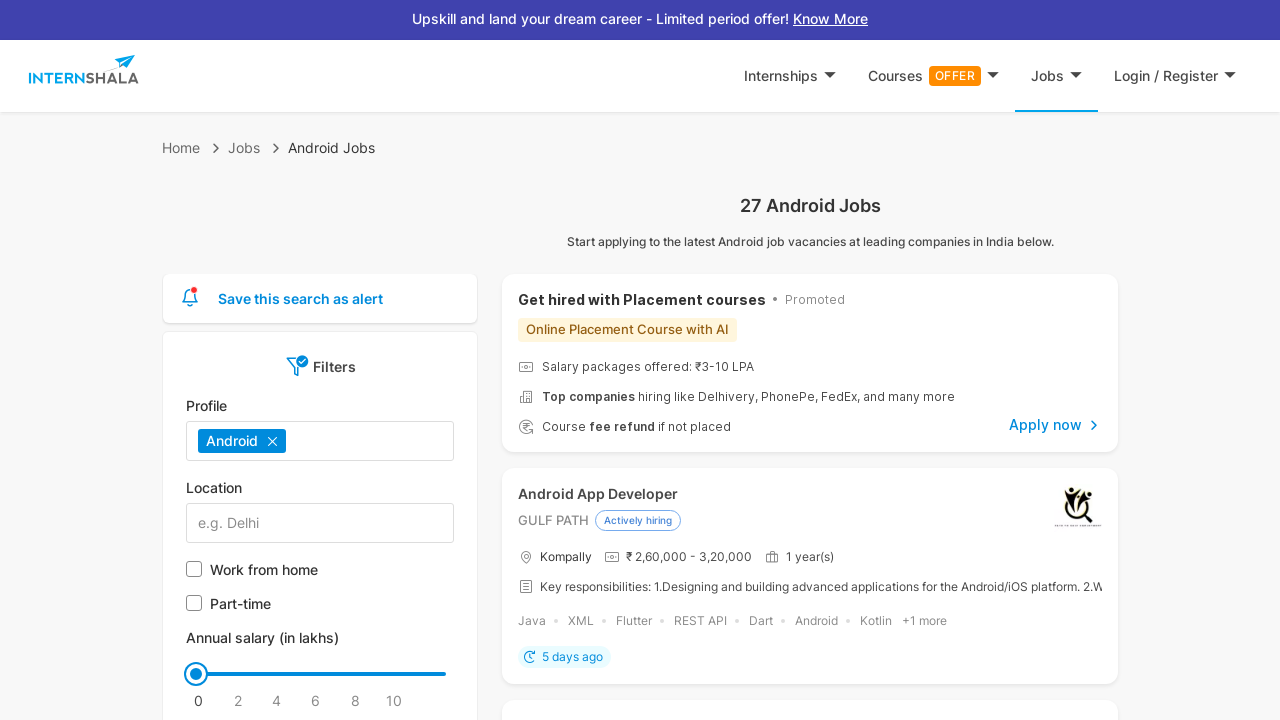

Job listings loaded and visible on page
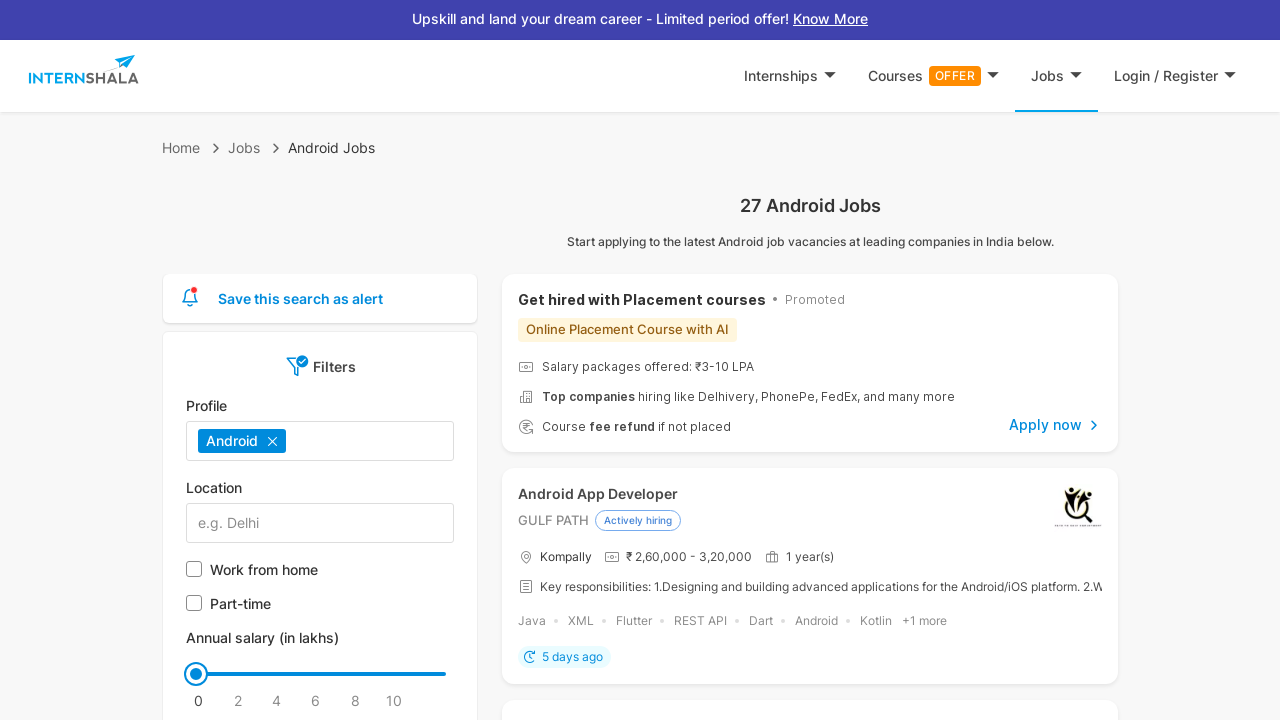

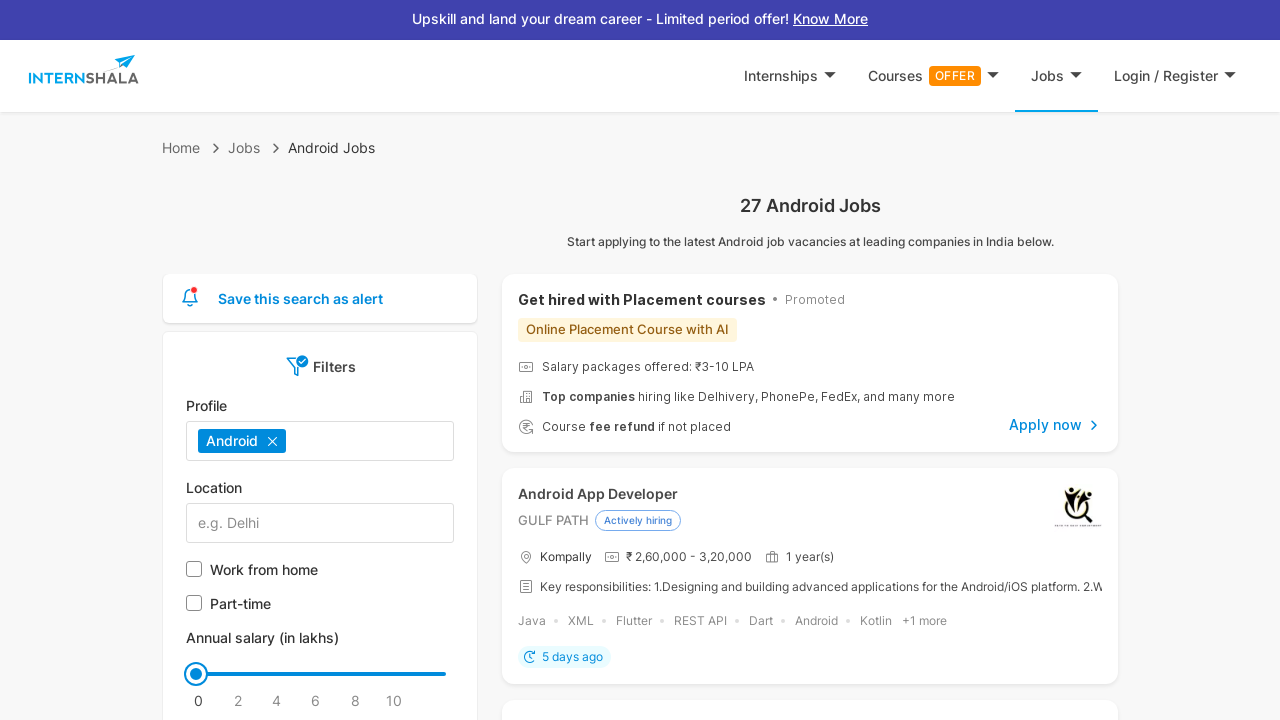